Clicks the Left button and verifies its text content

Starting URL: https://formy-project.herokuapp.com/buttons#

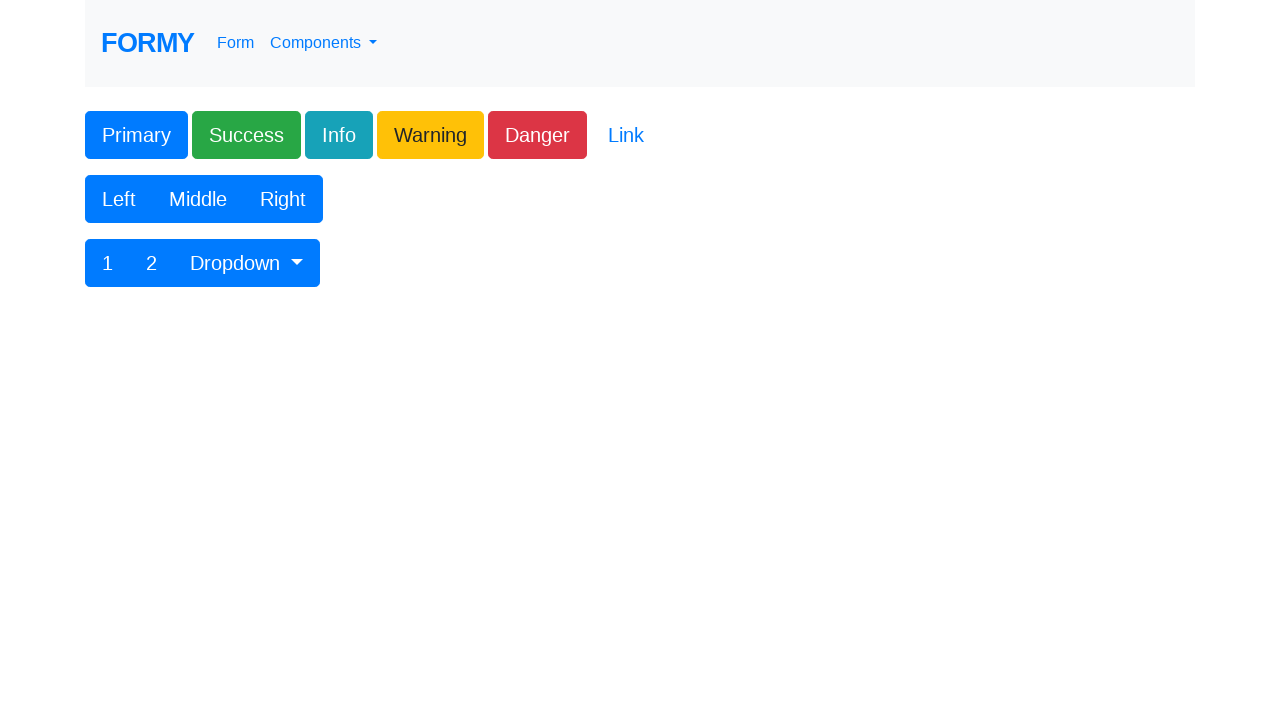

Located the Left button
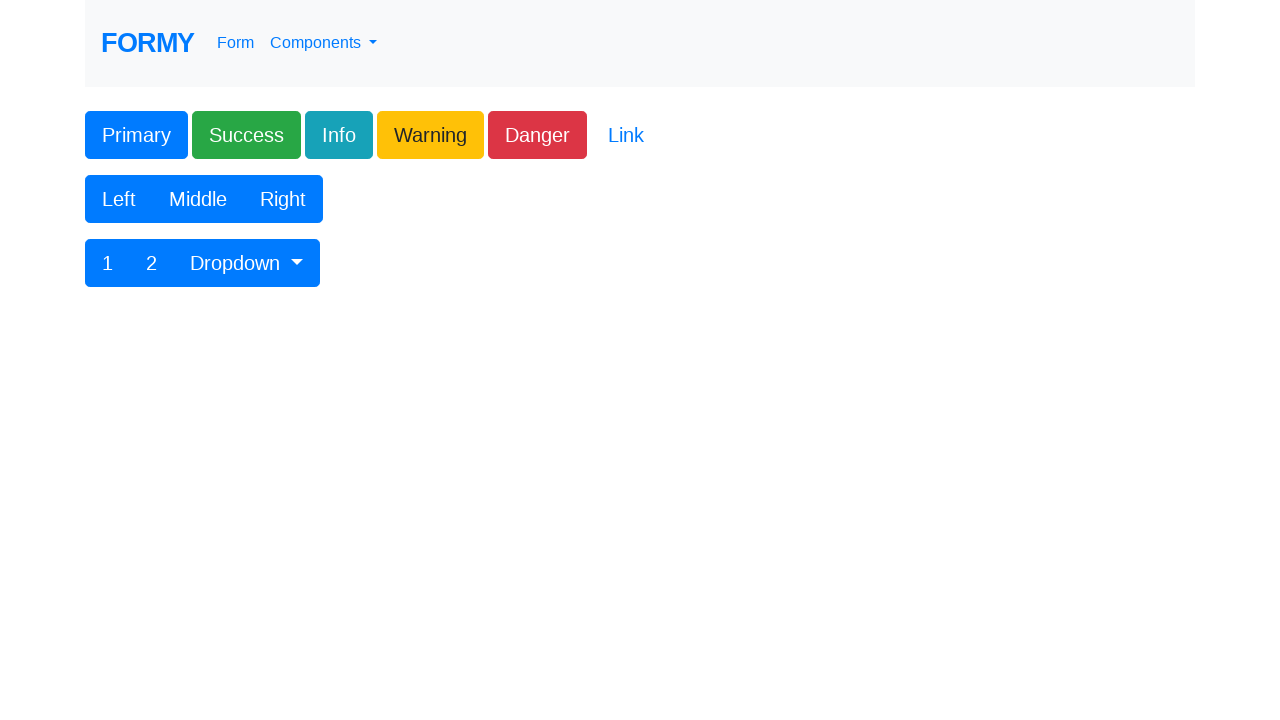

Clicked the Left button at (119, 199) on xpath=//button[text()='Left']
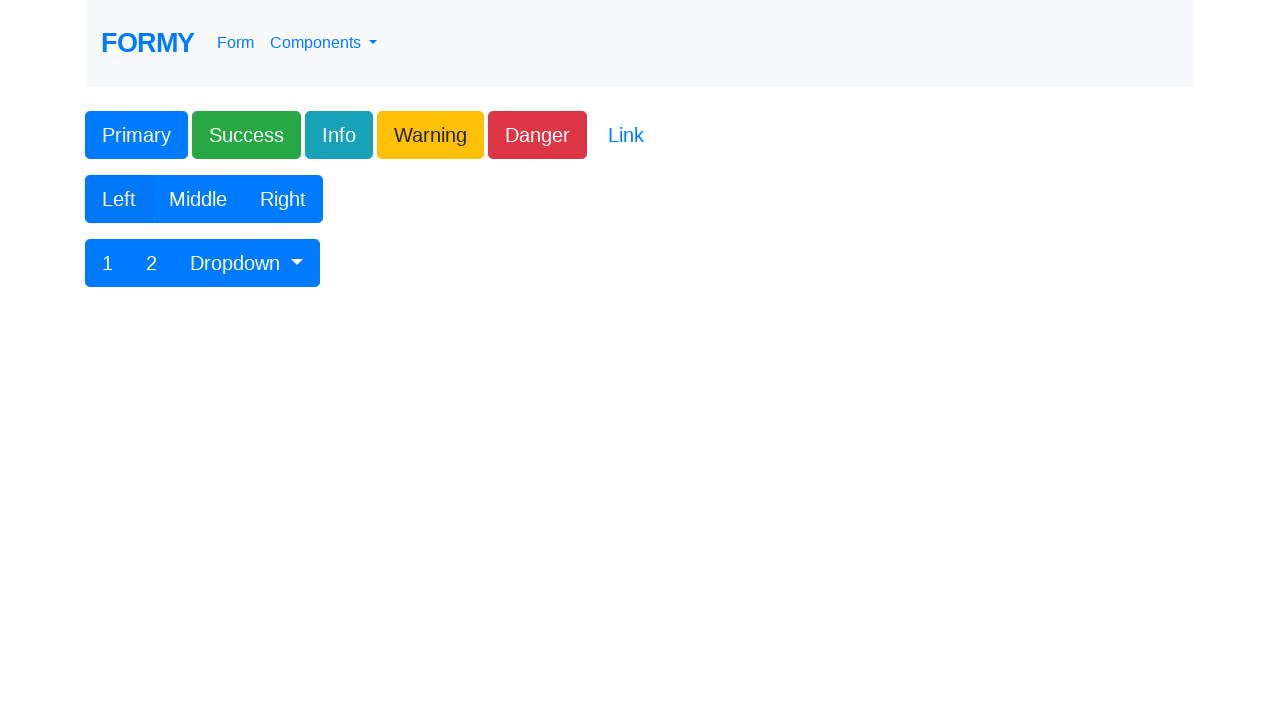

Verified Left button text content equals 'Left'
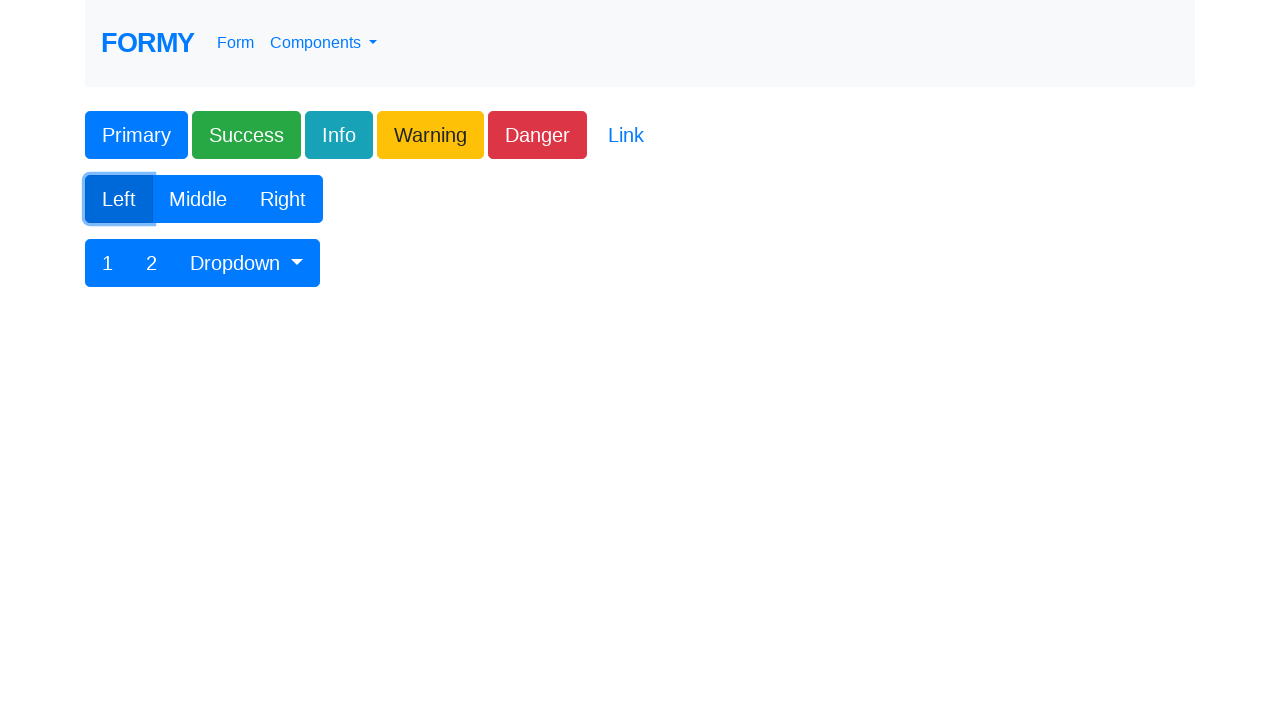

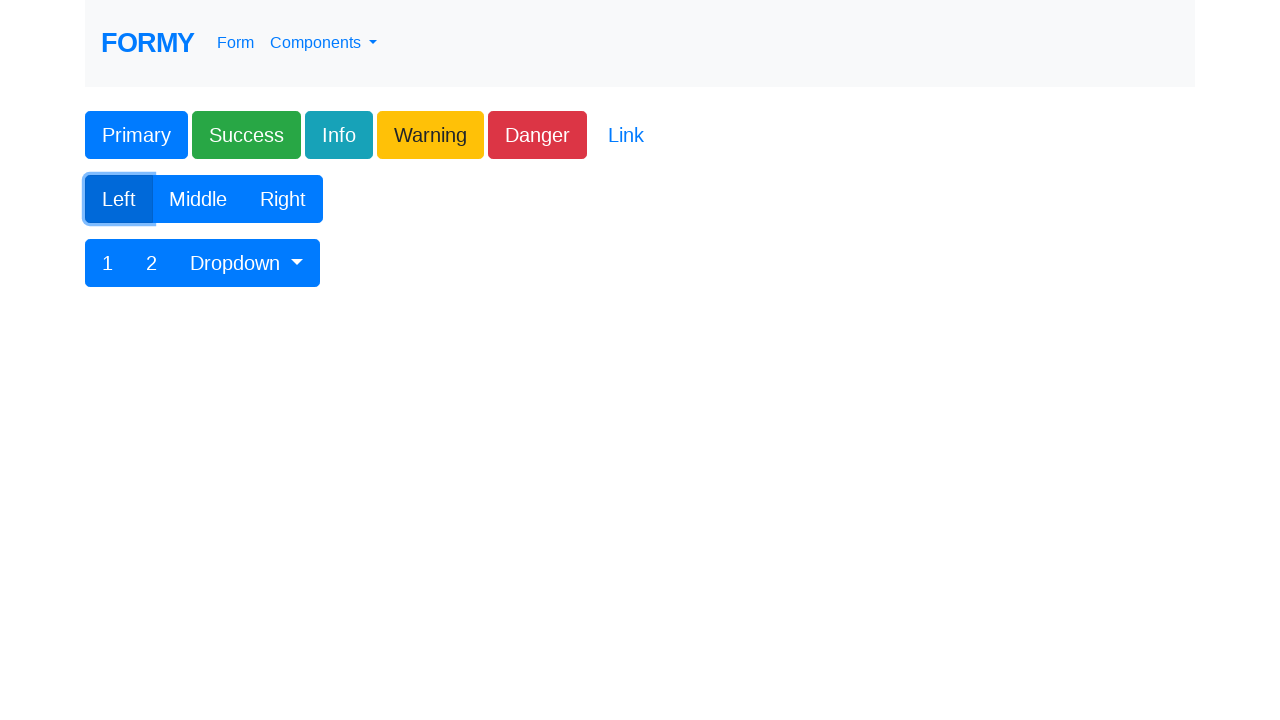